Navigates to CodeHelp website and performs a hover action on the Explore menu to reveal dropdown options

Starting URL: https://www.codehelp.in/

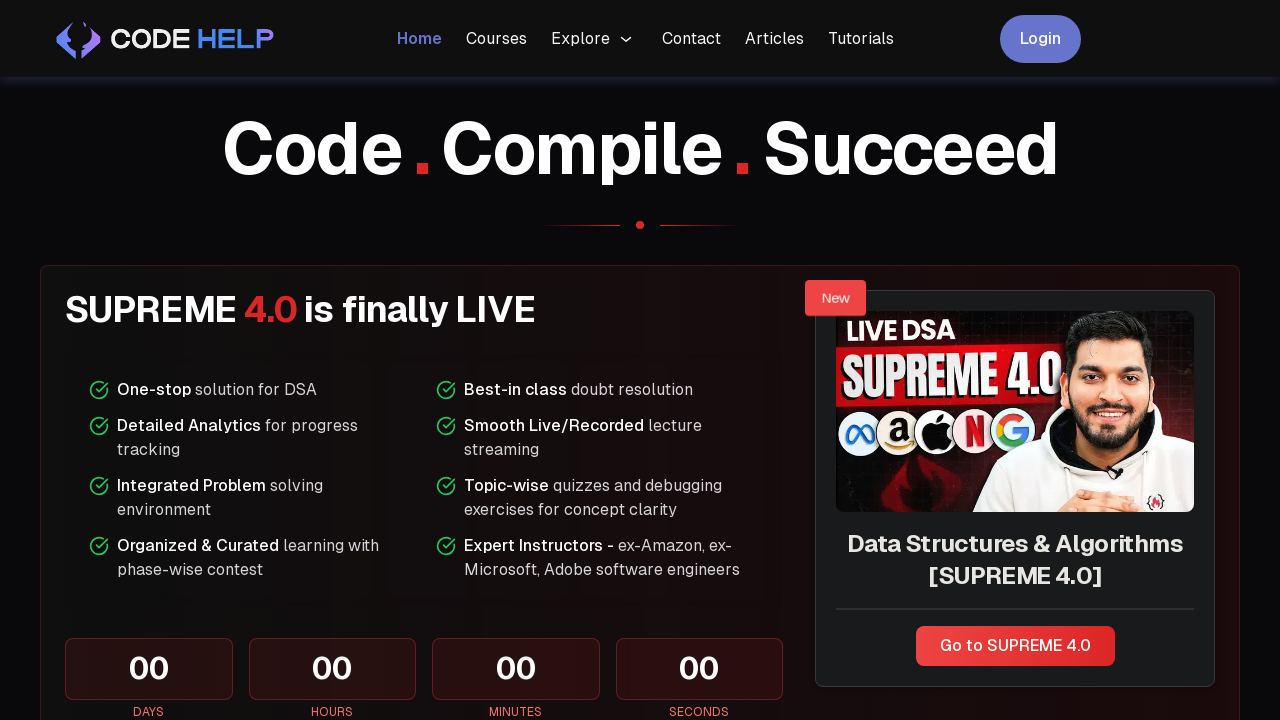

Hovered over Explore menu button to reveal dropdown options at (580, 38) on xpath=//div[@class='relative flex items-center justify-center py-4 transition-al
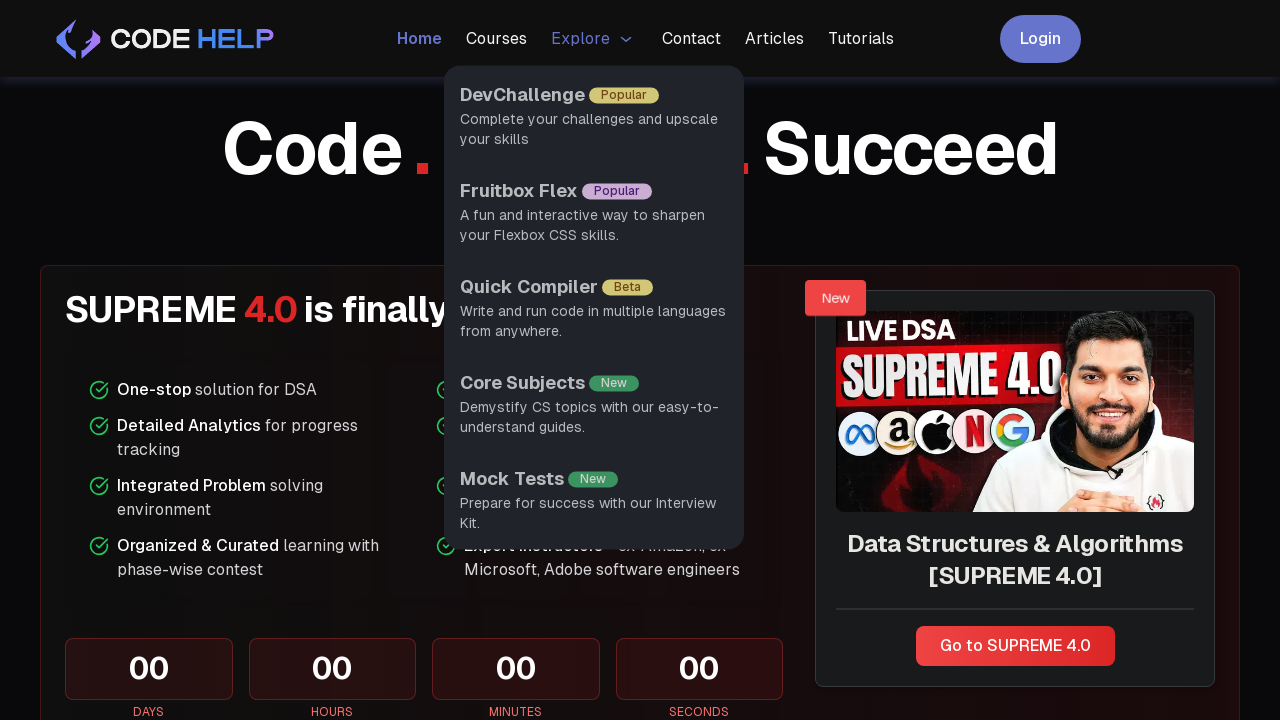

Dropdown menu appeared with quick compiler link visible
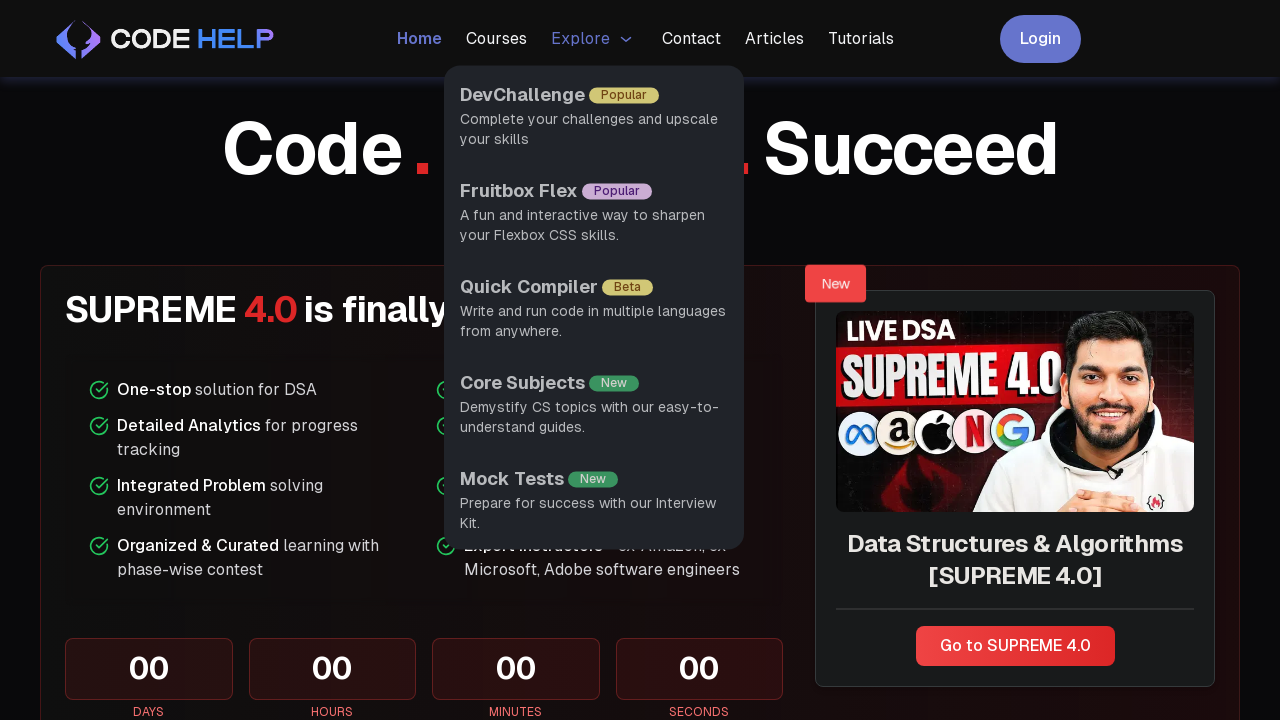

Clicked on quick compiler link in dropdown menu at (594, 38) on a[href='/dashboard/quick-compiler']
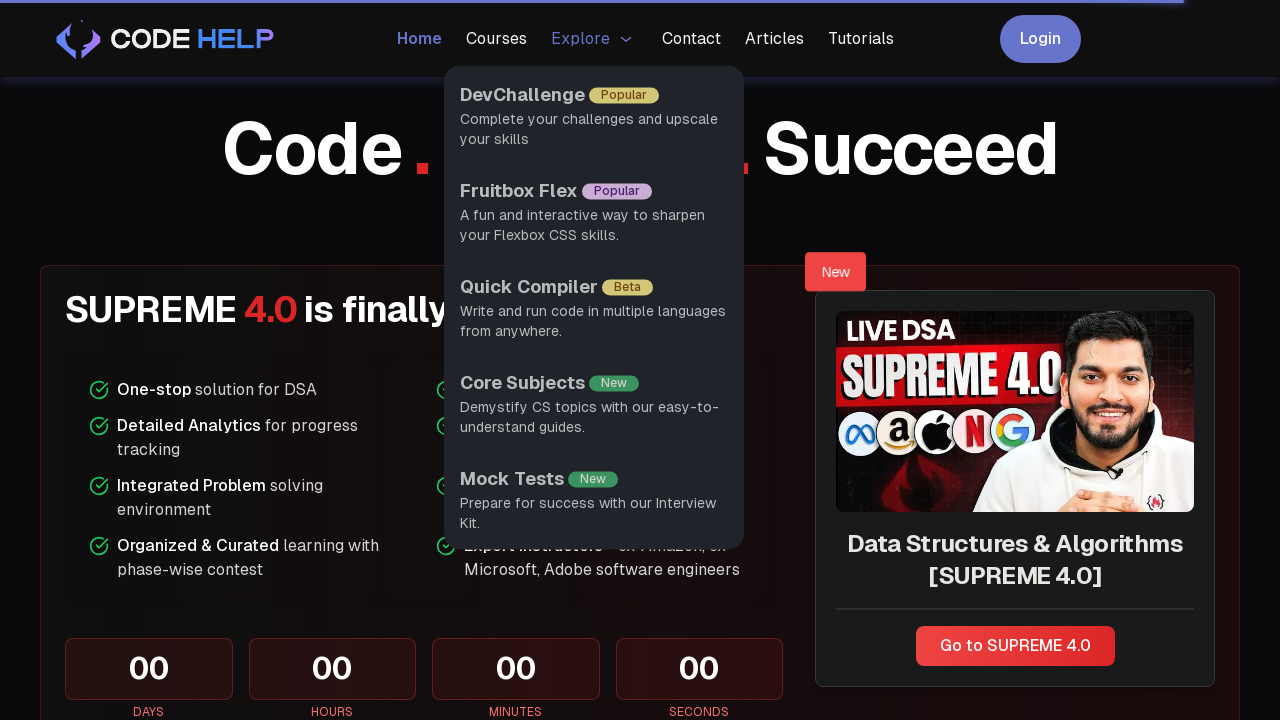

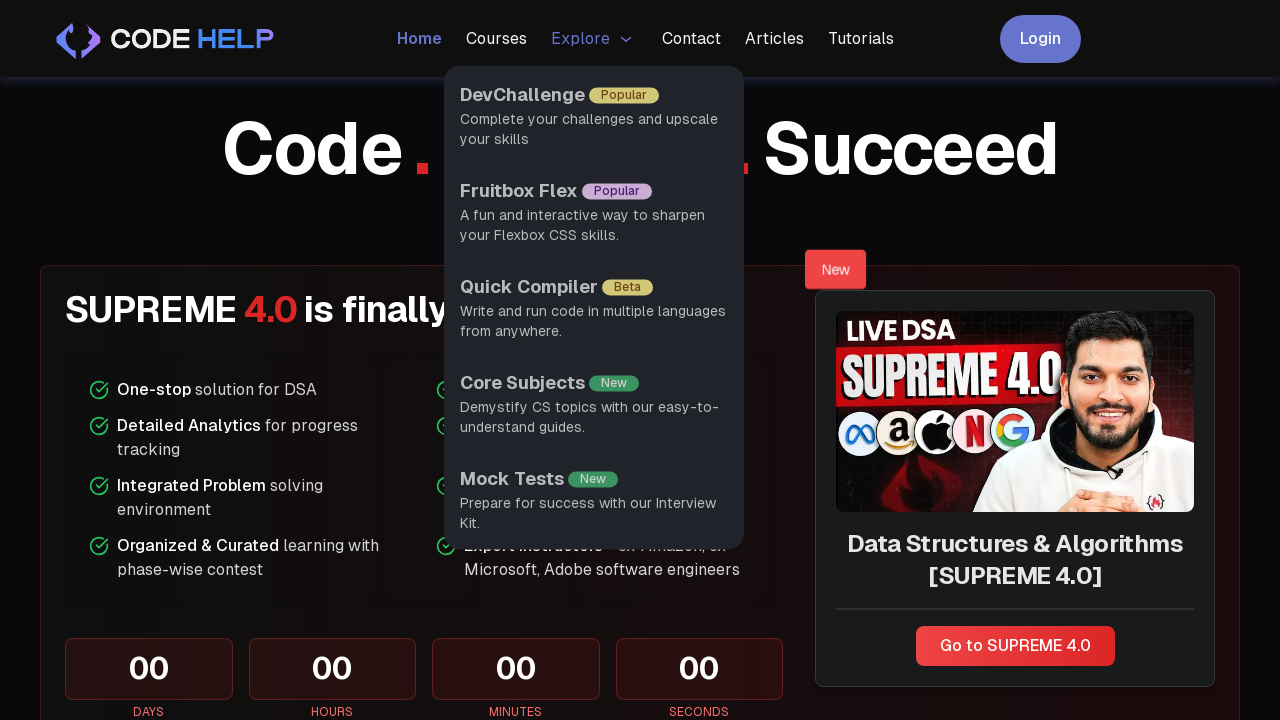